Tests JavaScript confirm dialog by clicking the JS Confirm button, dismissing the confirm dialog, and verifying the cancel result.

Starting URL: https://the-internet.herokuapp.com/javascript_alerts

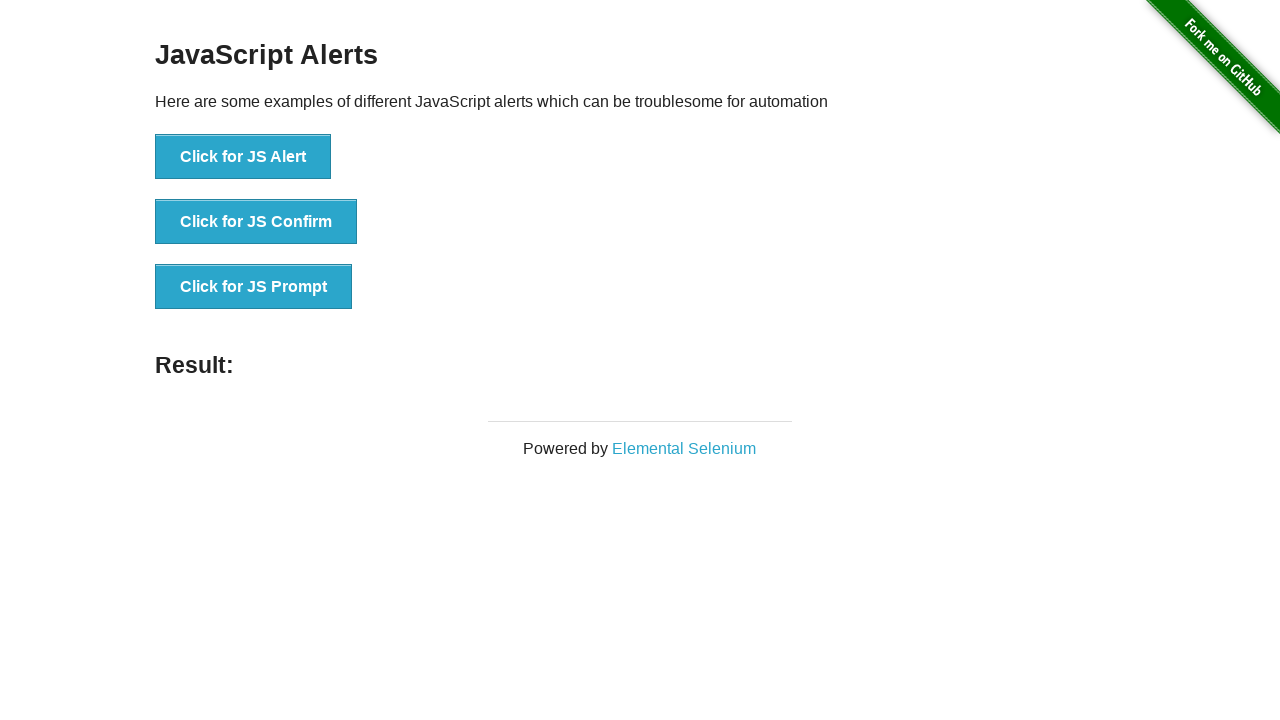

Set up dialog handler to dismiss the confirm dialog
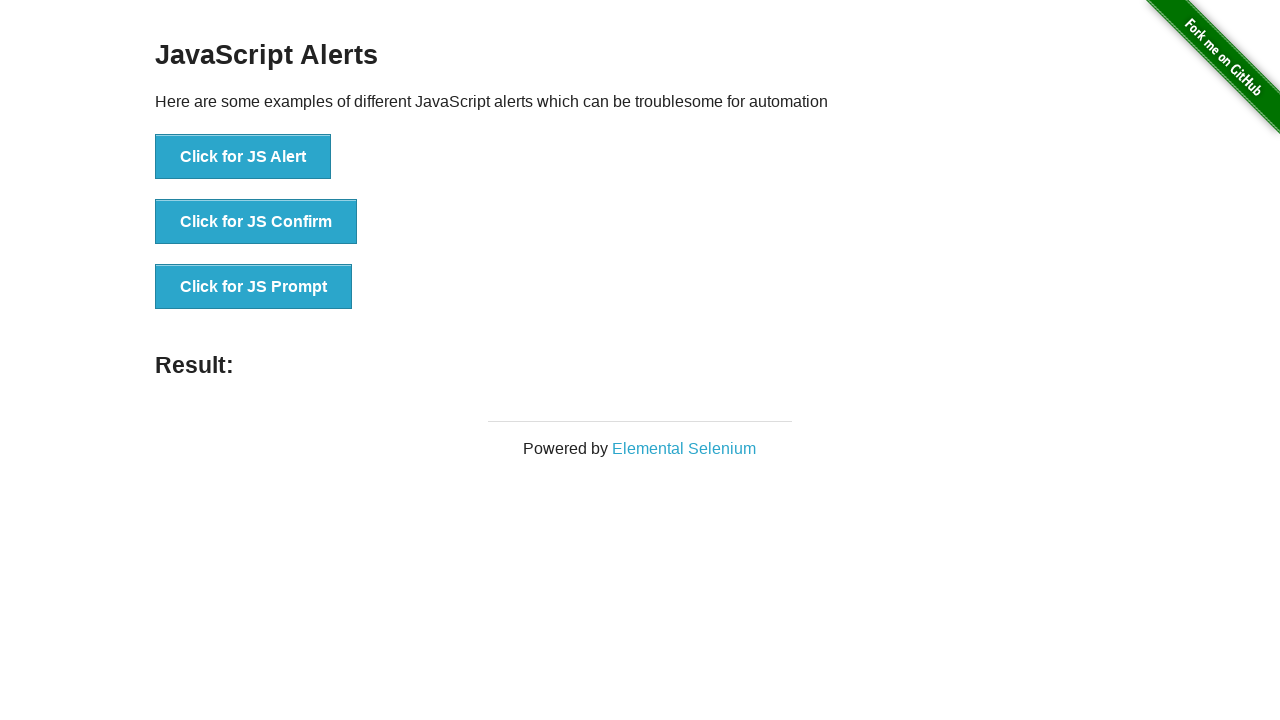

Clicked the JS Confirm button at (256, 222) on xpath=//button[contains(text(),'JS Confirm')]
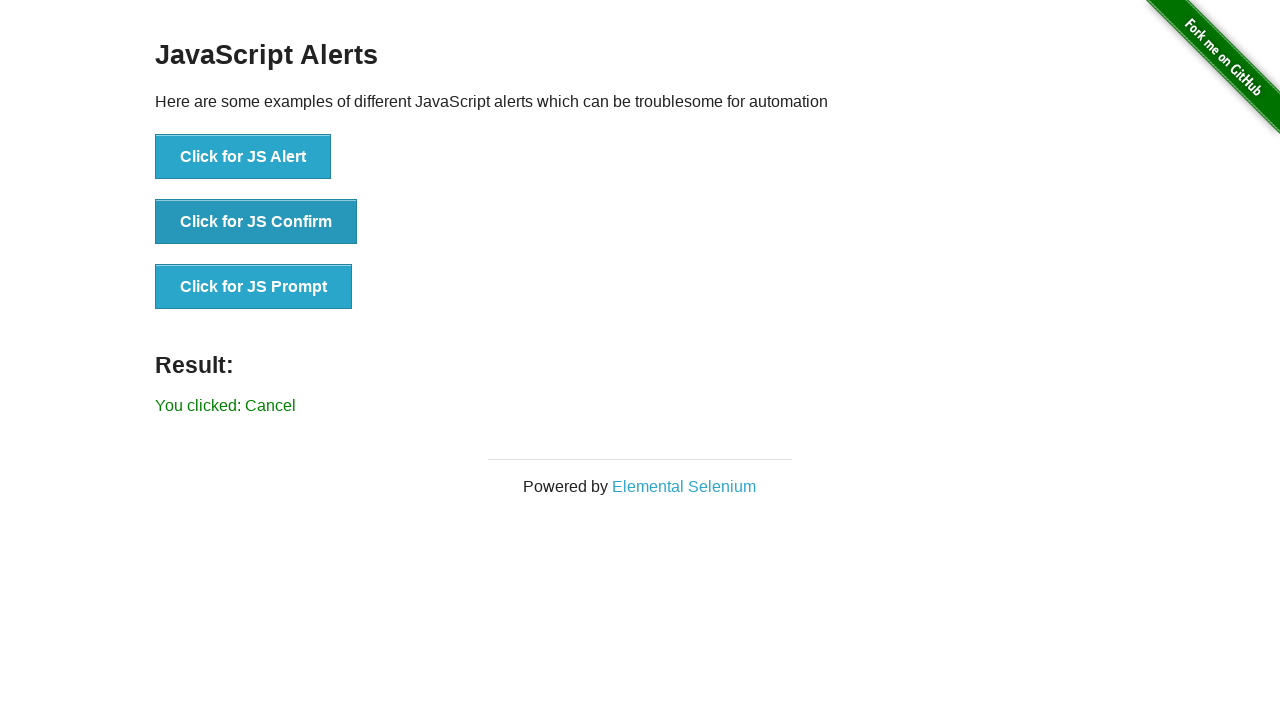

Result element loaded after dismissing confirm dialog
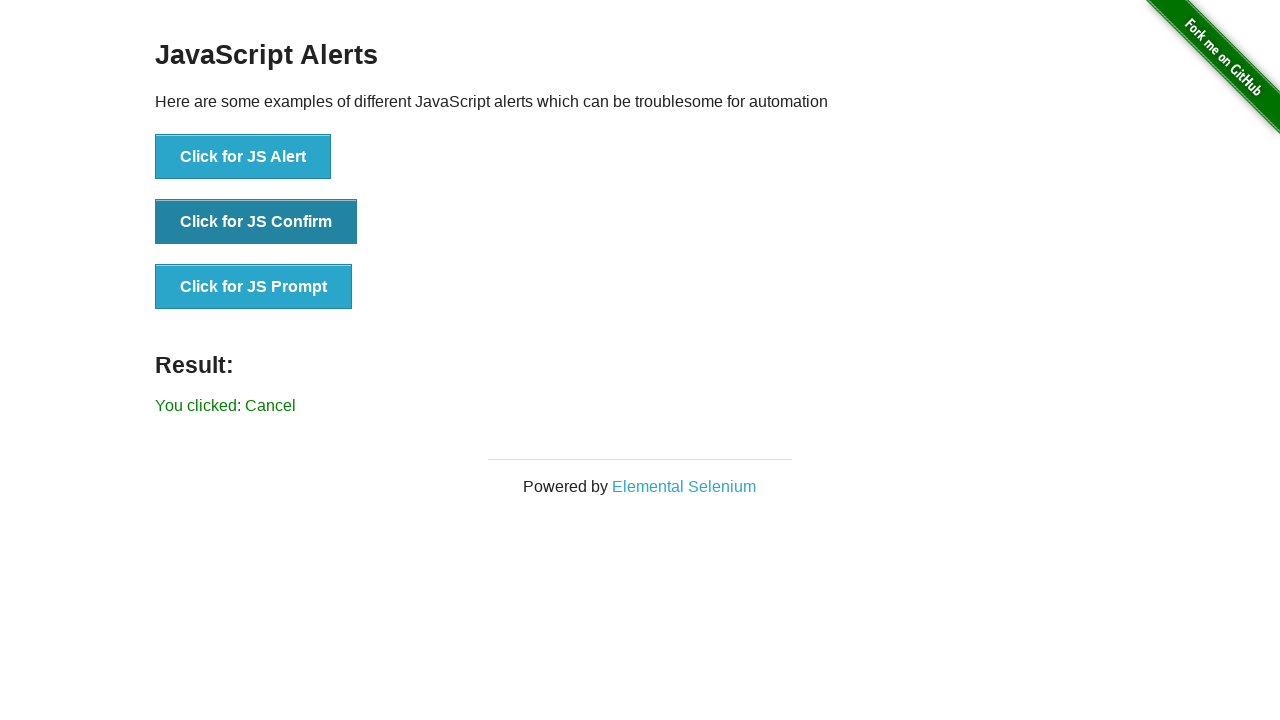

Retrieved result text content
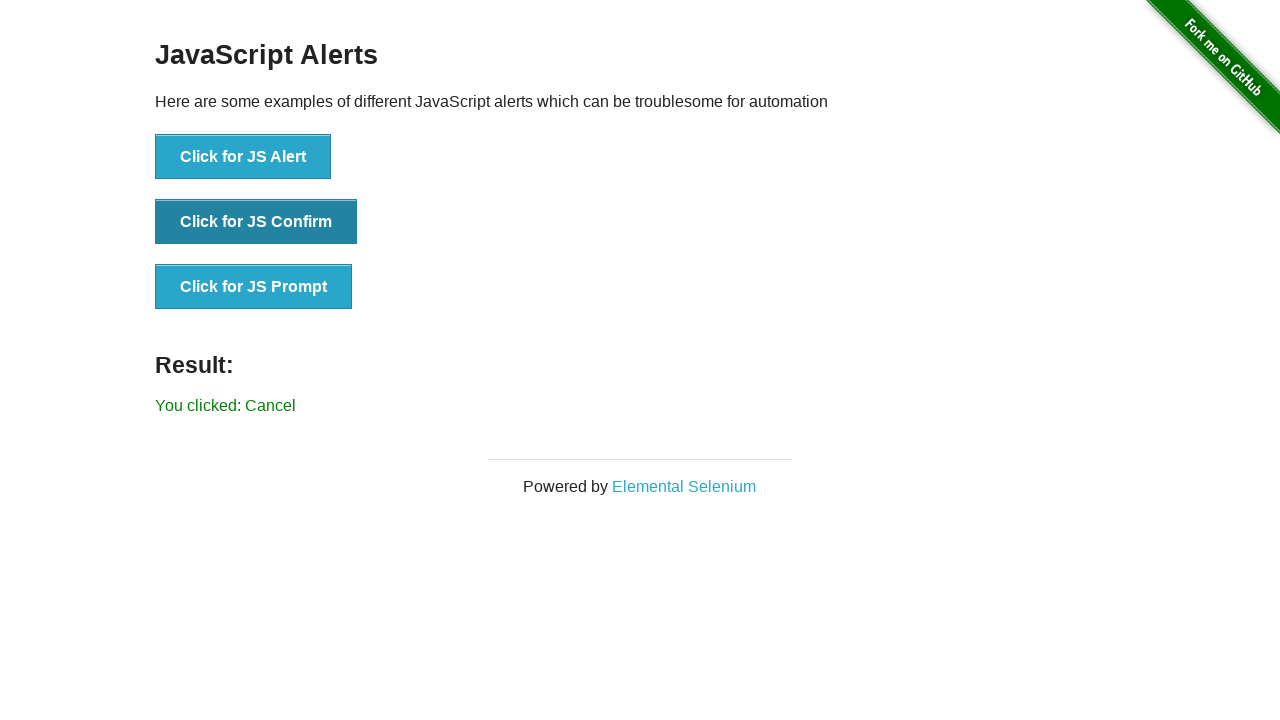

Verified that result text contains 'You clicked: Cancel'
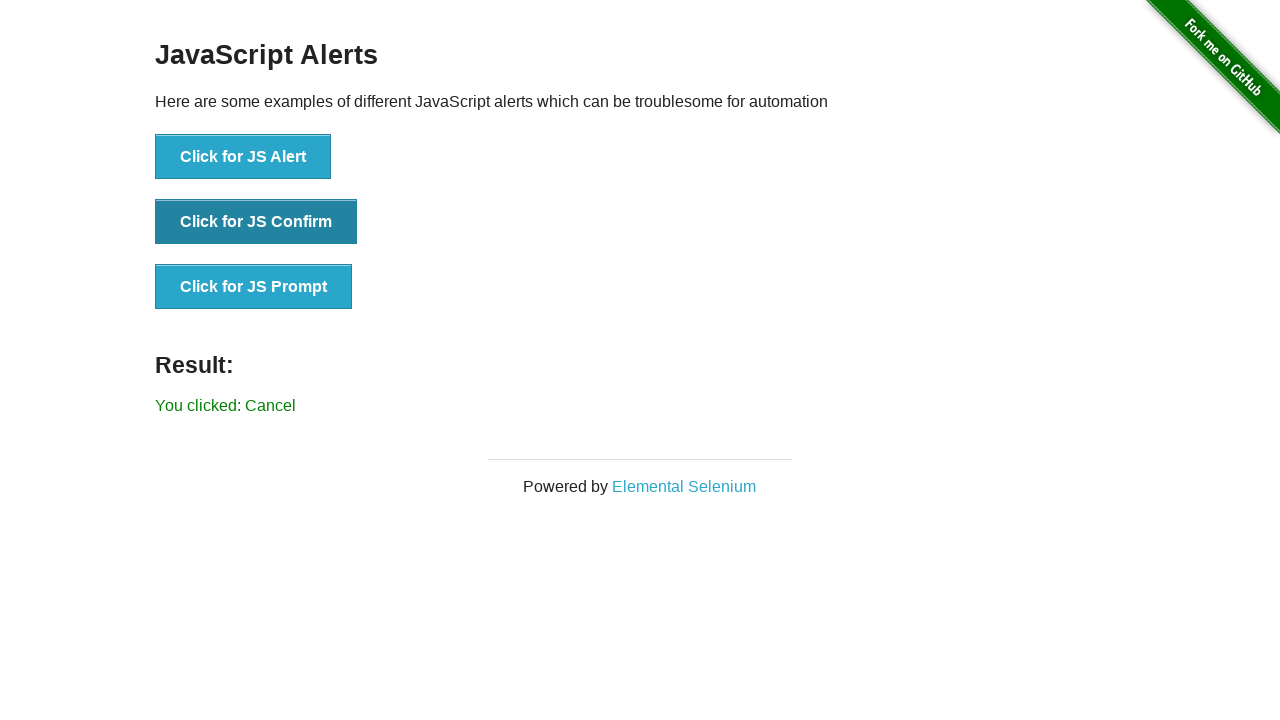

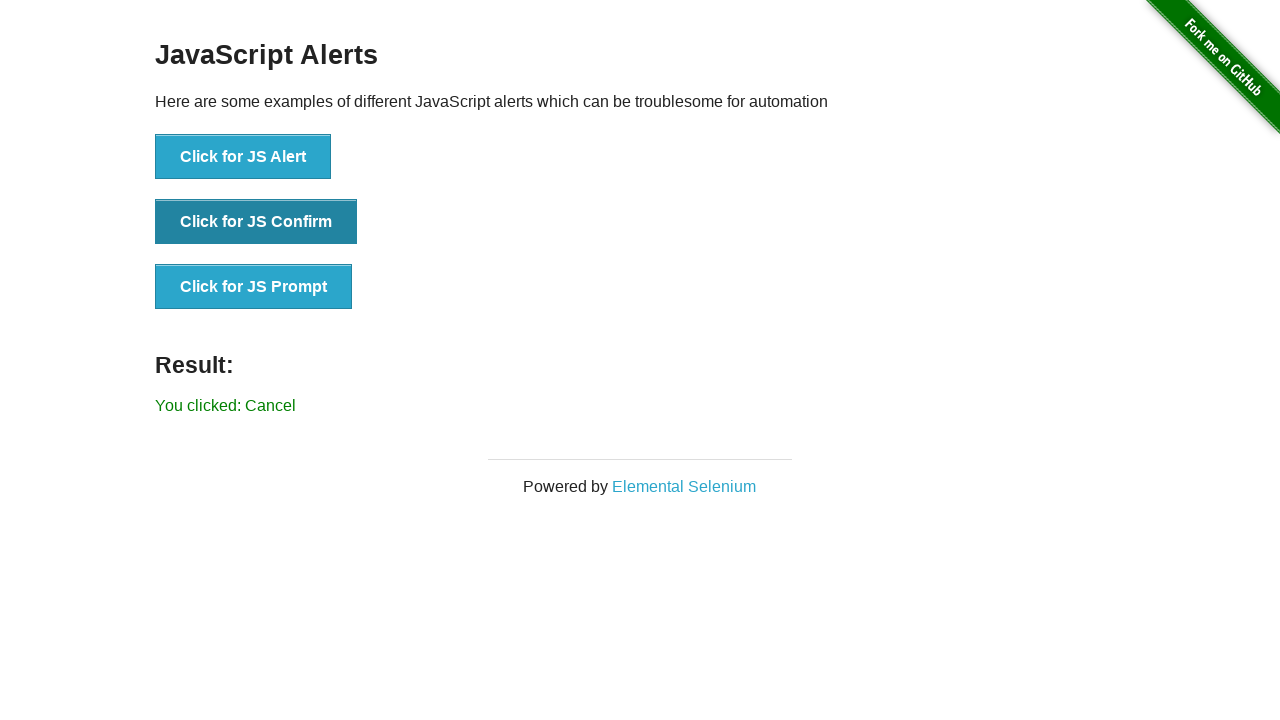